Tests JavaScript alert popup handling by triggering an alert, reading its text, accepting it, and verifying the result message

Starting URL: https://the-internet.herokuapp.com/javascript_alerts

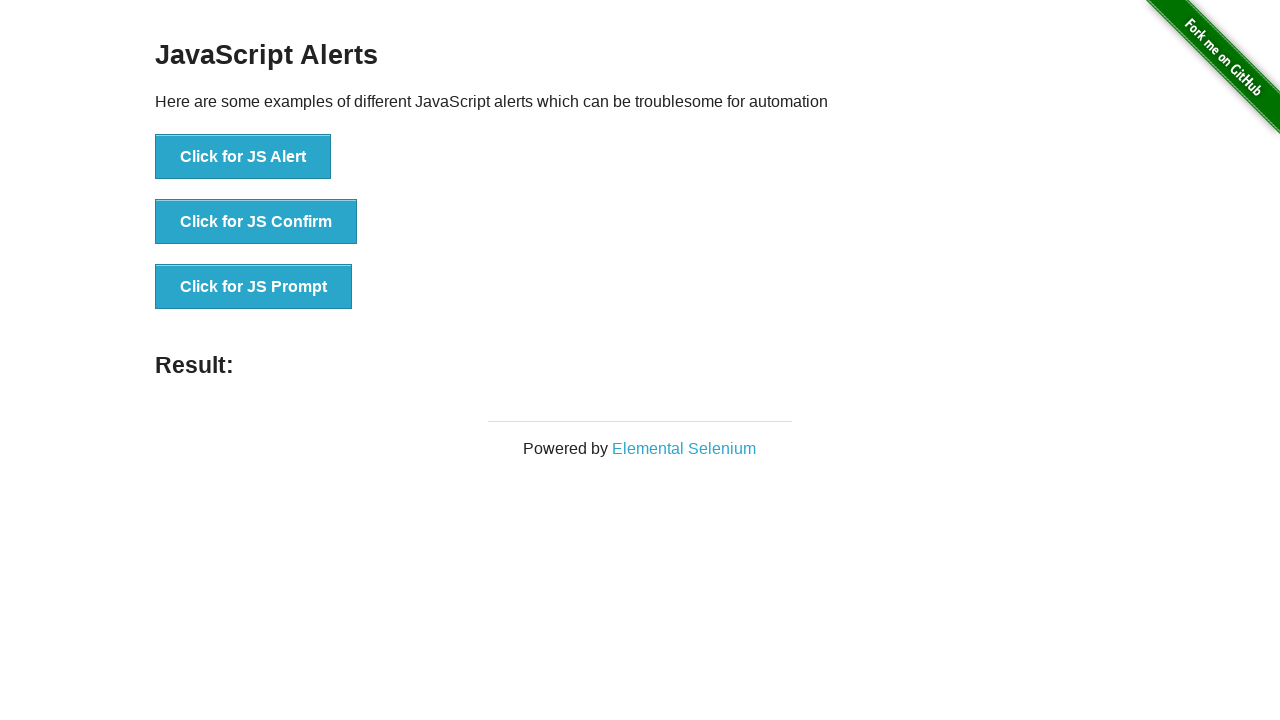

Clicked 'Click for JS Alert' button to trigger JavaScript alert at (243, 157) on xpath=//button[text()='Click for JS Alert']
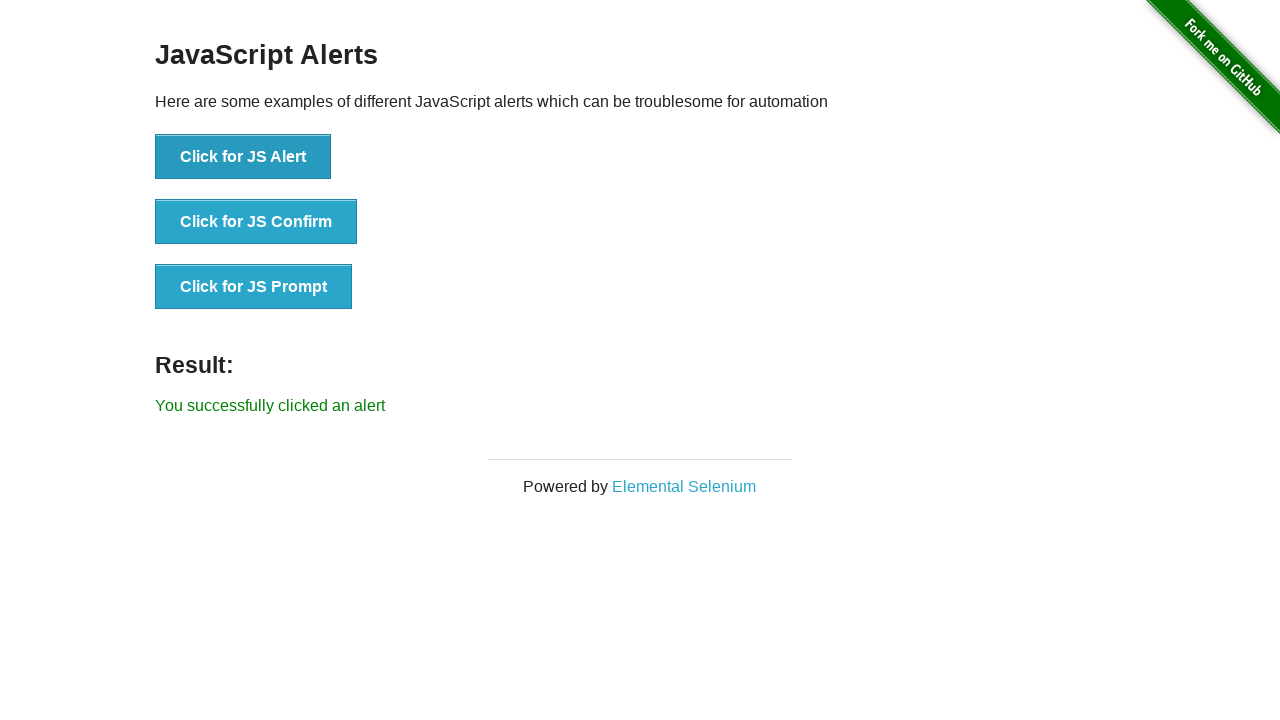

Set up dialog handler to accept alerts
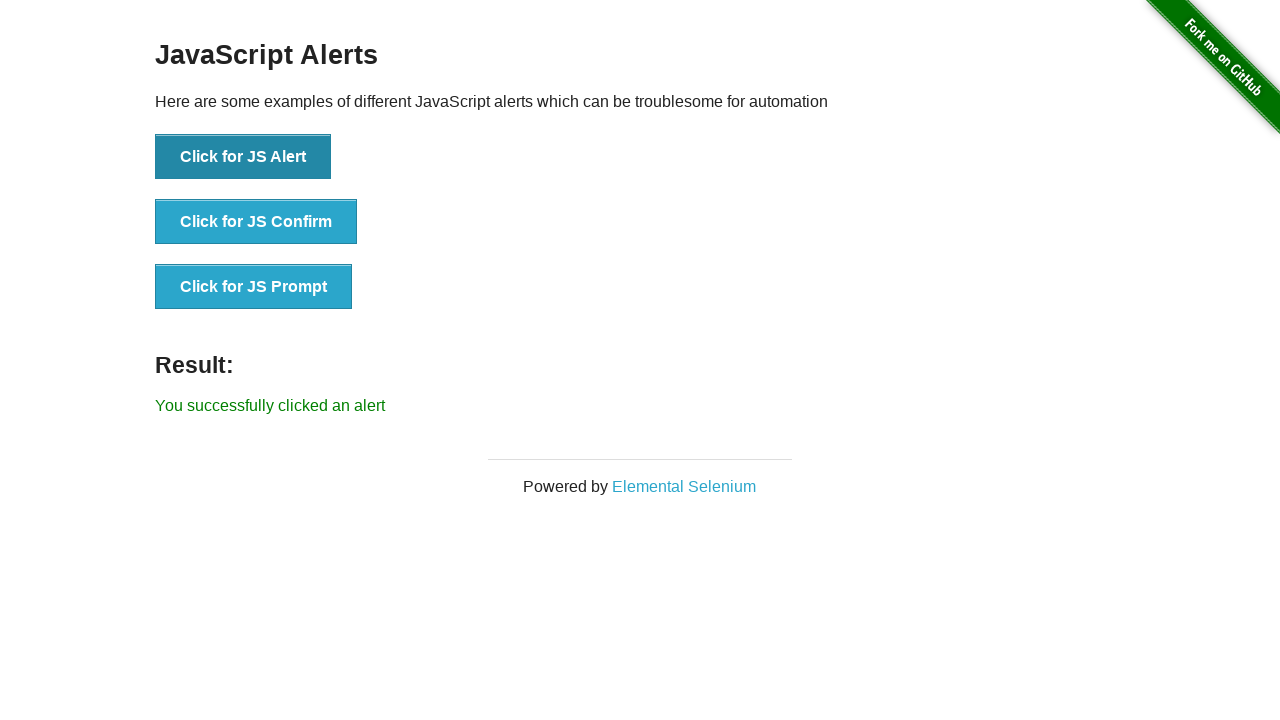

Clicked 'Click for JS Alert' button again to trigger alert at (243, 157) on xpath=//button[text()='Click for JS Alert']
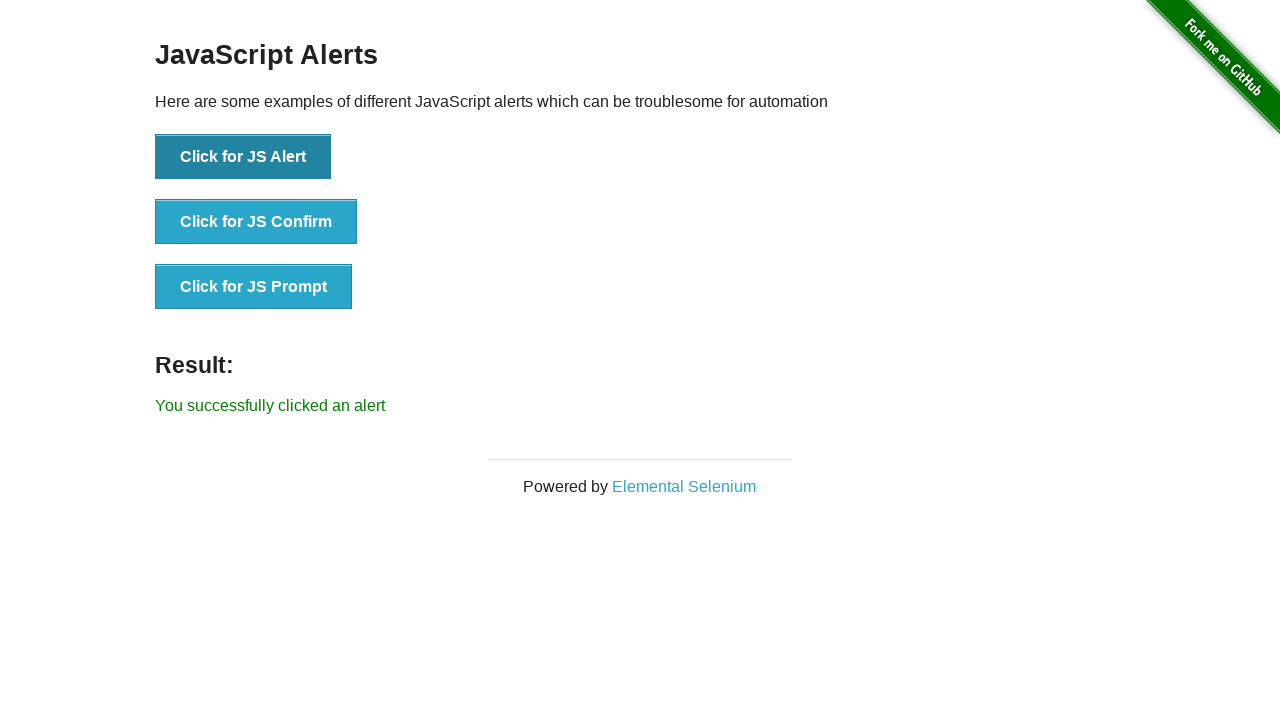

Result message appeared after accepting alert
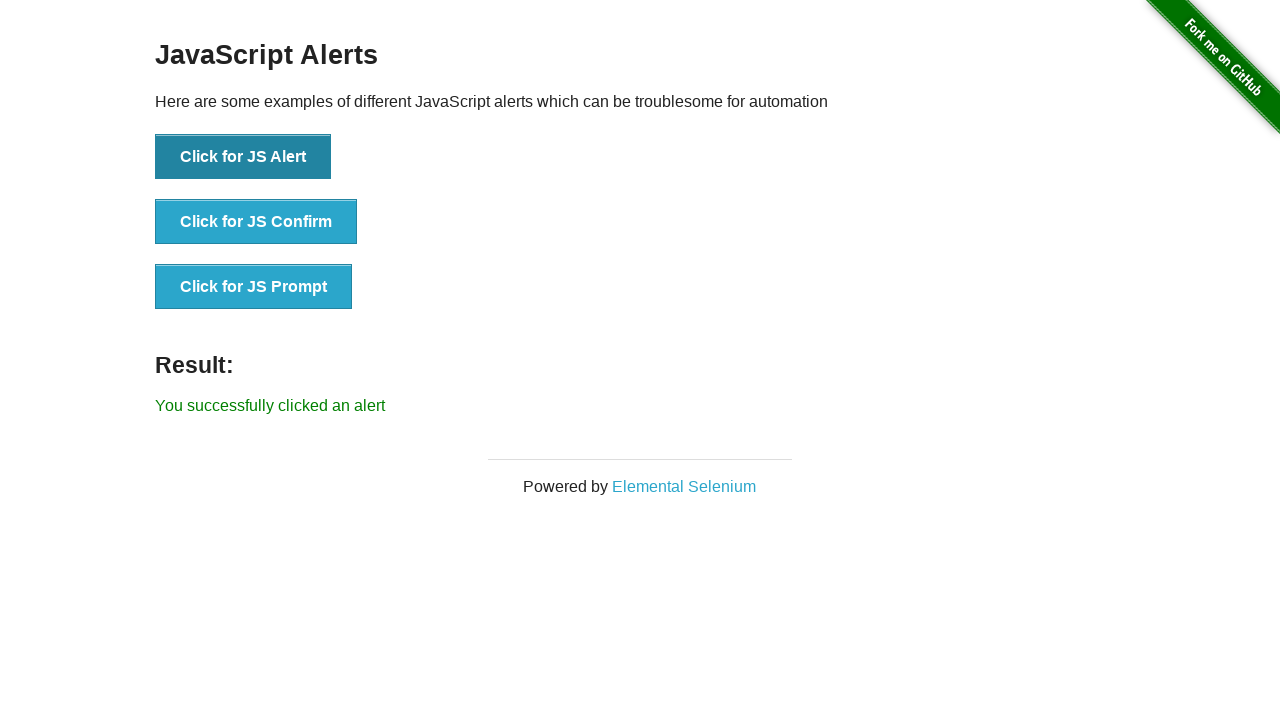

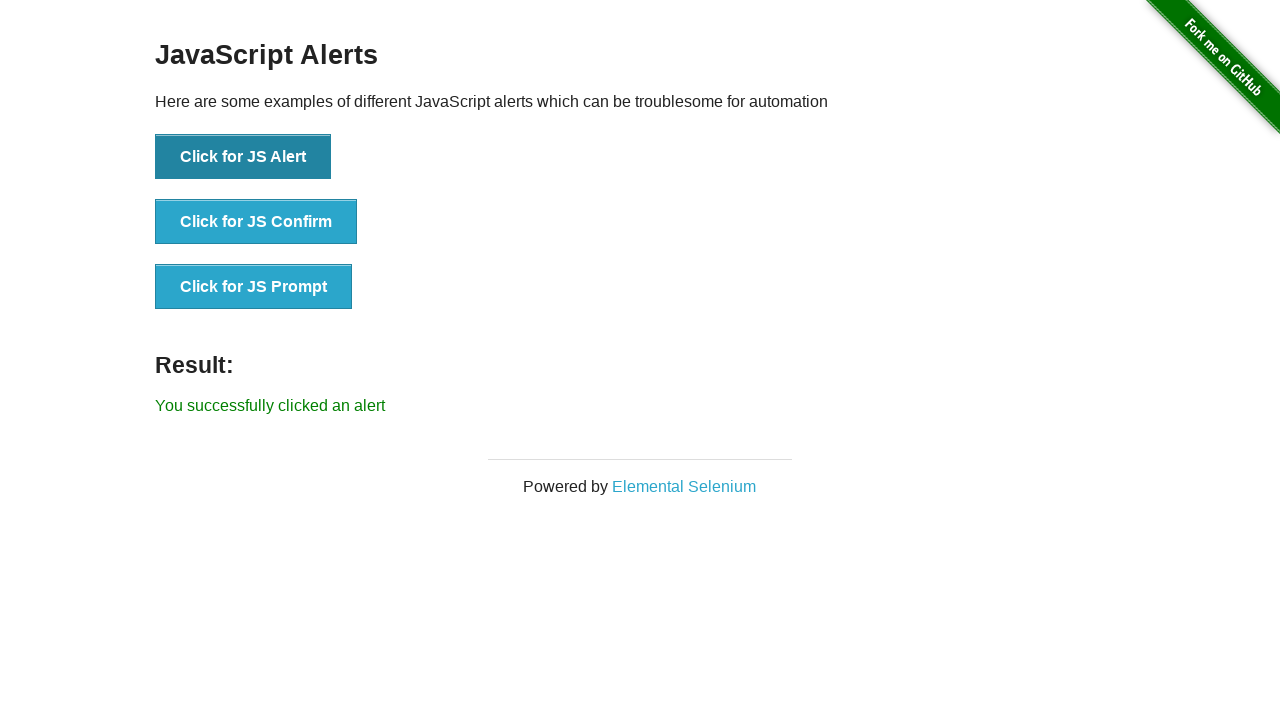